Tests that the browser back button works correctly with filter navigation by navigating through All, Active, and Completed views then going back.

Starting URL: https://demo.playwright.dev/todomvc

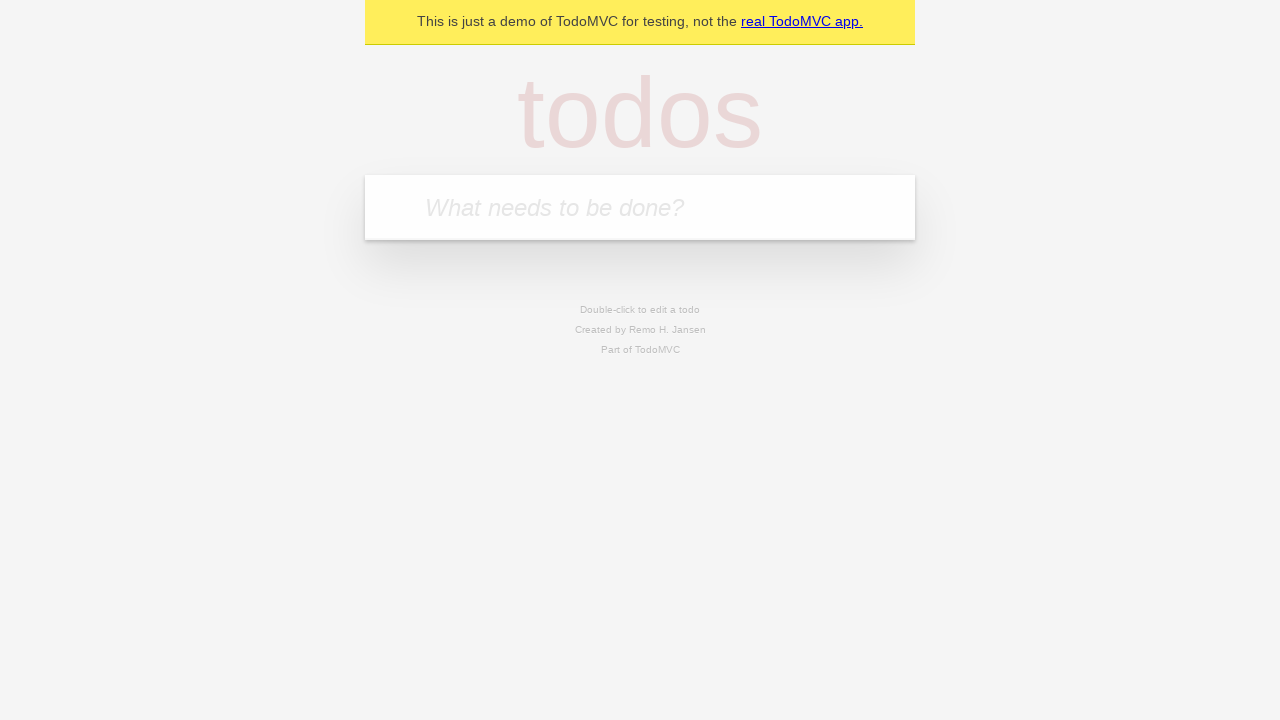

Filled todo input with 'buy some cheese' on internal:attr=[placeholder="What needs to be done?"i]
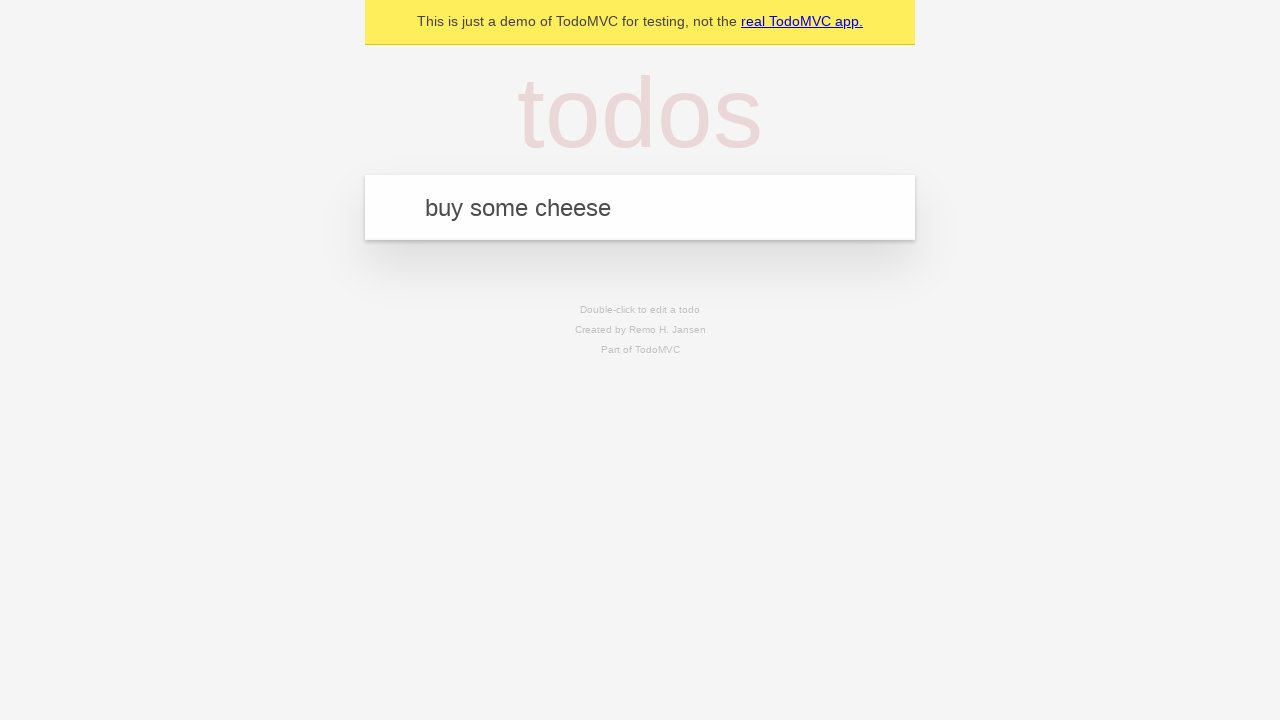

Pressed Enter to create first todo on internal:attr=[placeholder="What needs to be done?"i]
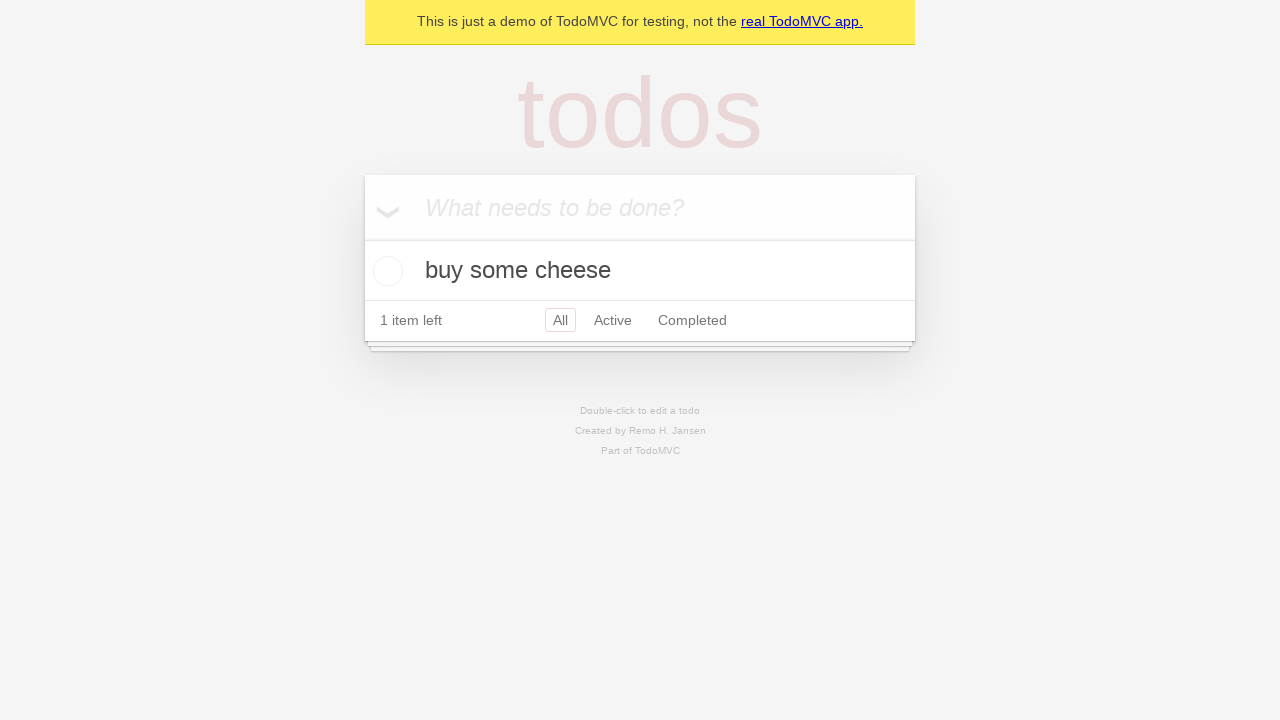

Filled todo input with 'feed the cat' on internal:attr=[placeholder="What needs to be done?"i]
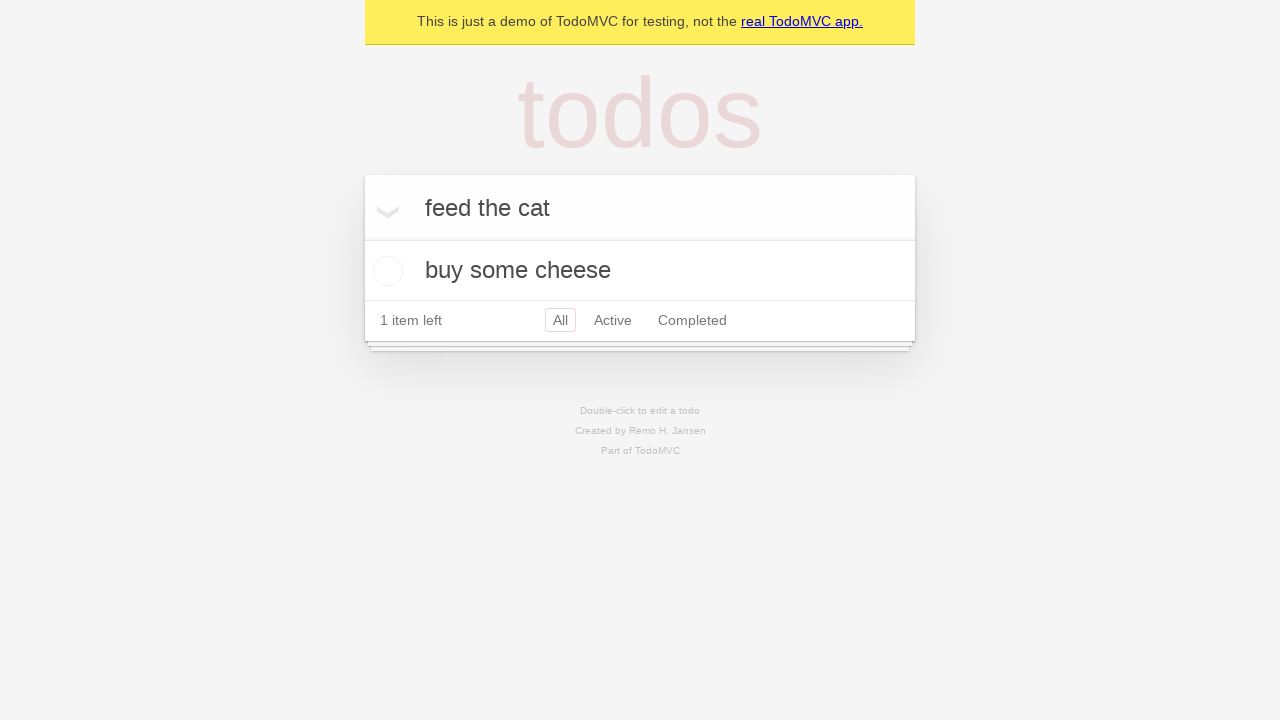

Pressed Enter to create second todo on internal:attr=[placeholder="What needs to be done?"i]
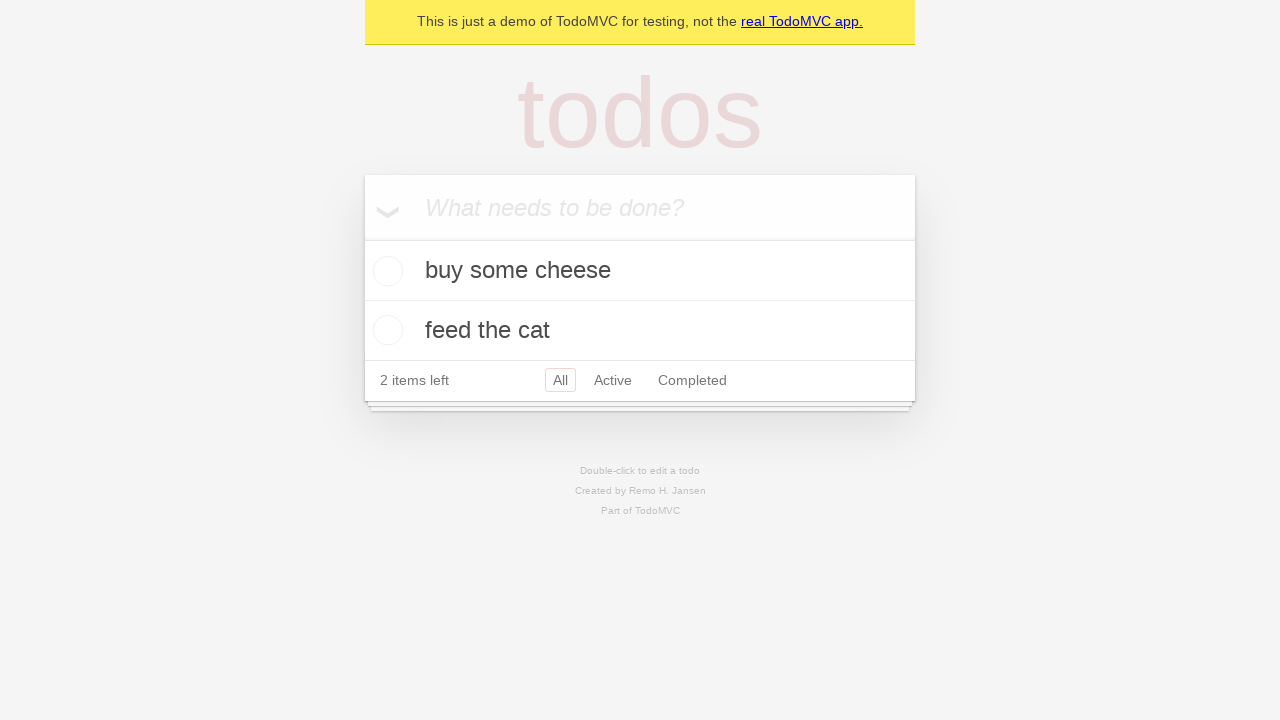

Filled todo input with 'book a doctors appointment' on internal:attr=[placeholder="What needs to be done?"i]
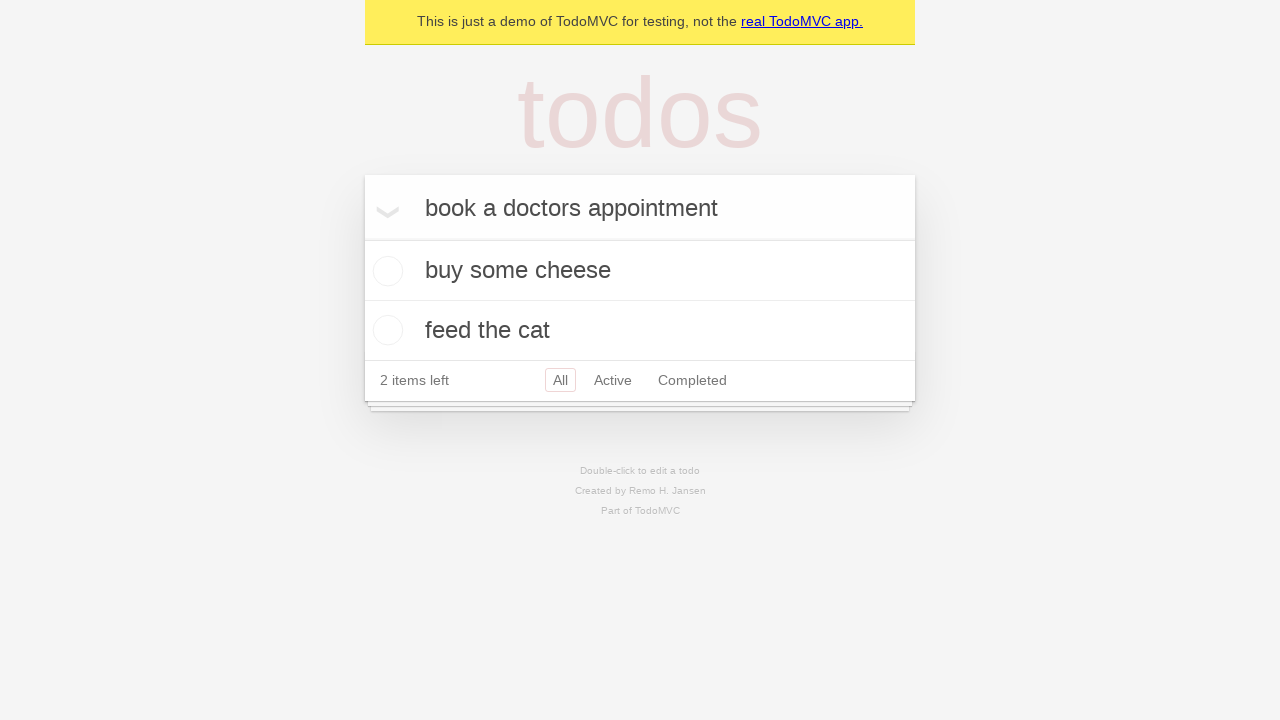

Pressed Enter to create third todo on internal:attr=[placeholder="What needs to be done?"i]
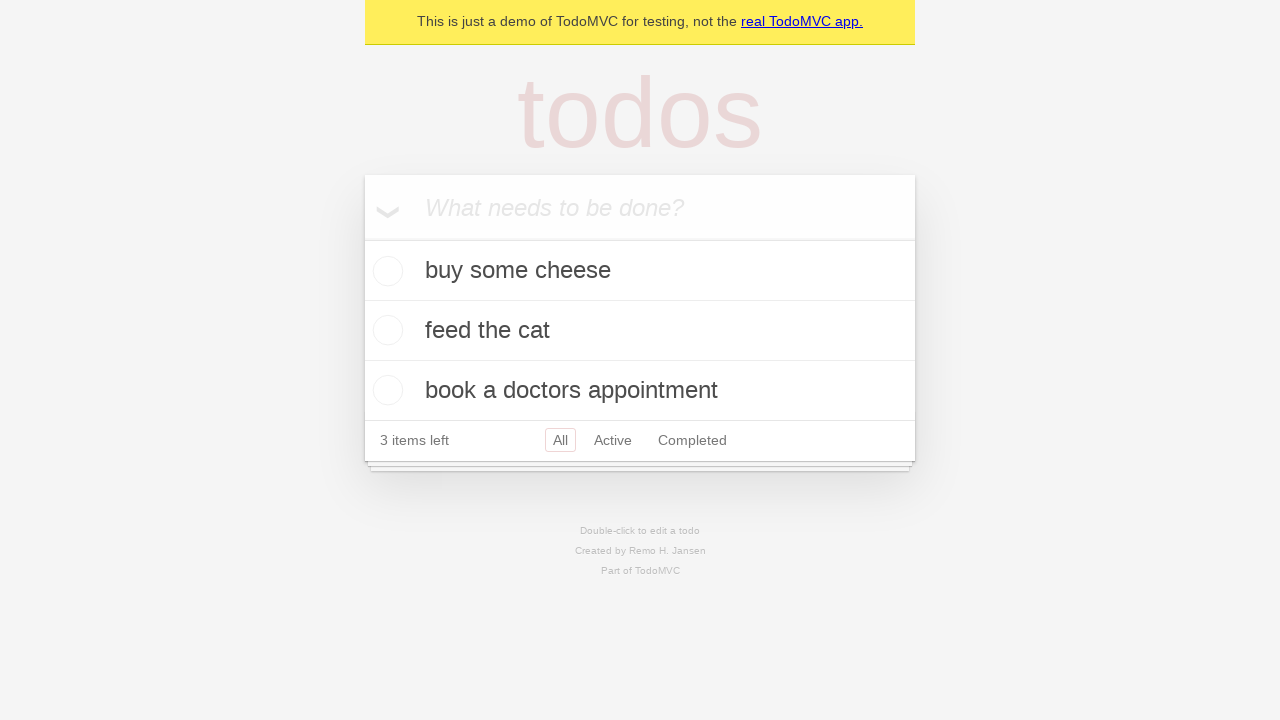

Checked the second todo item 'feed the cat' at (385, 330) on internal:testid=[data-testid="todo-item"s] >> nth=1 >> internal:role=checkbox
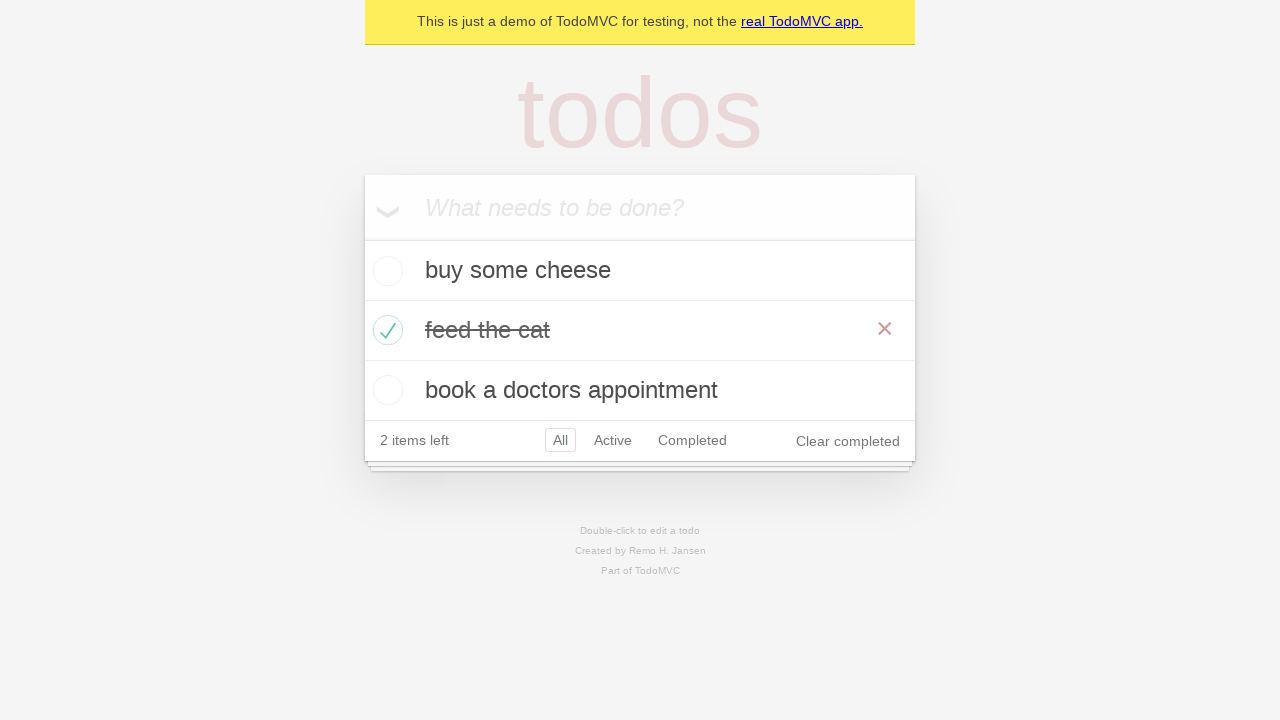

Clicked on 'All' filter link at (560, 440) on internal:role=link[name="All"i]
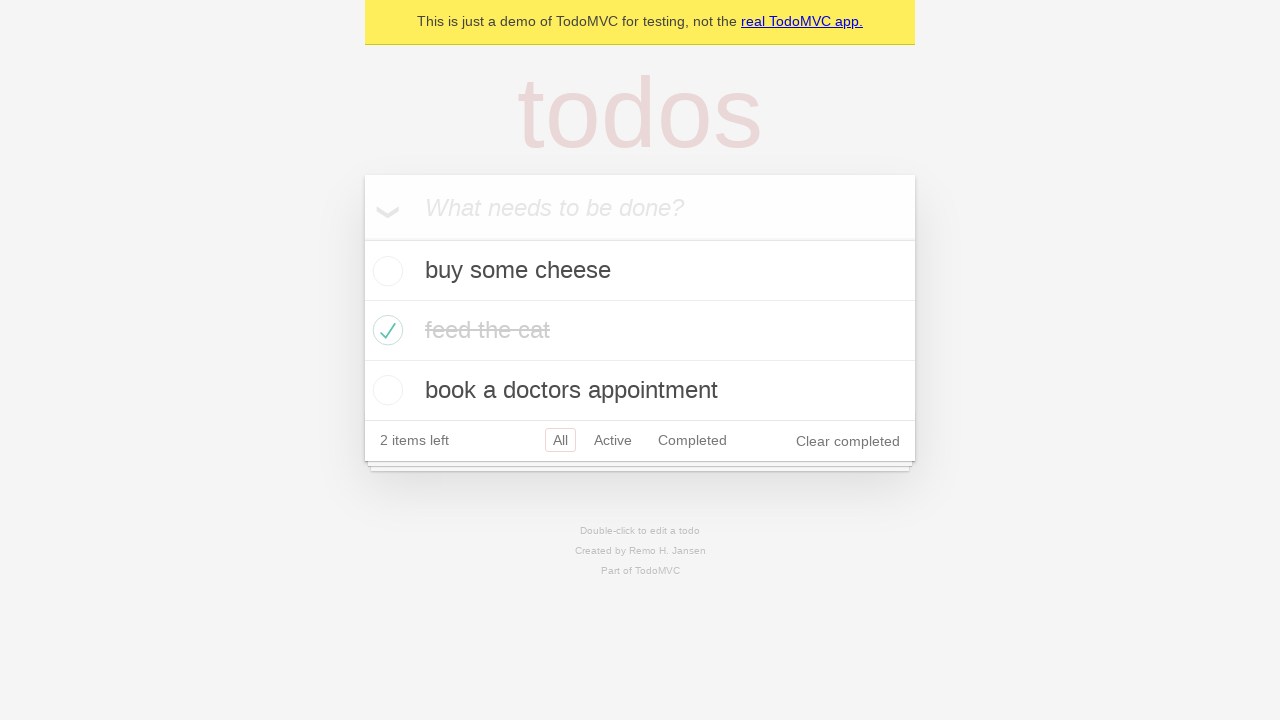

Clicked on 'Active' filter link at (613, 440) on internal:role=link[name="Active"i]
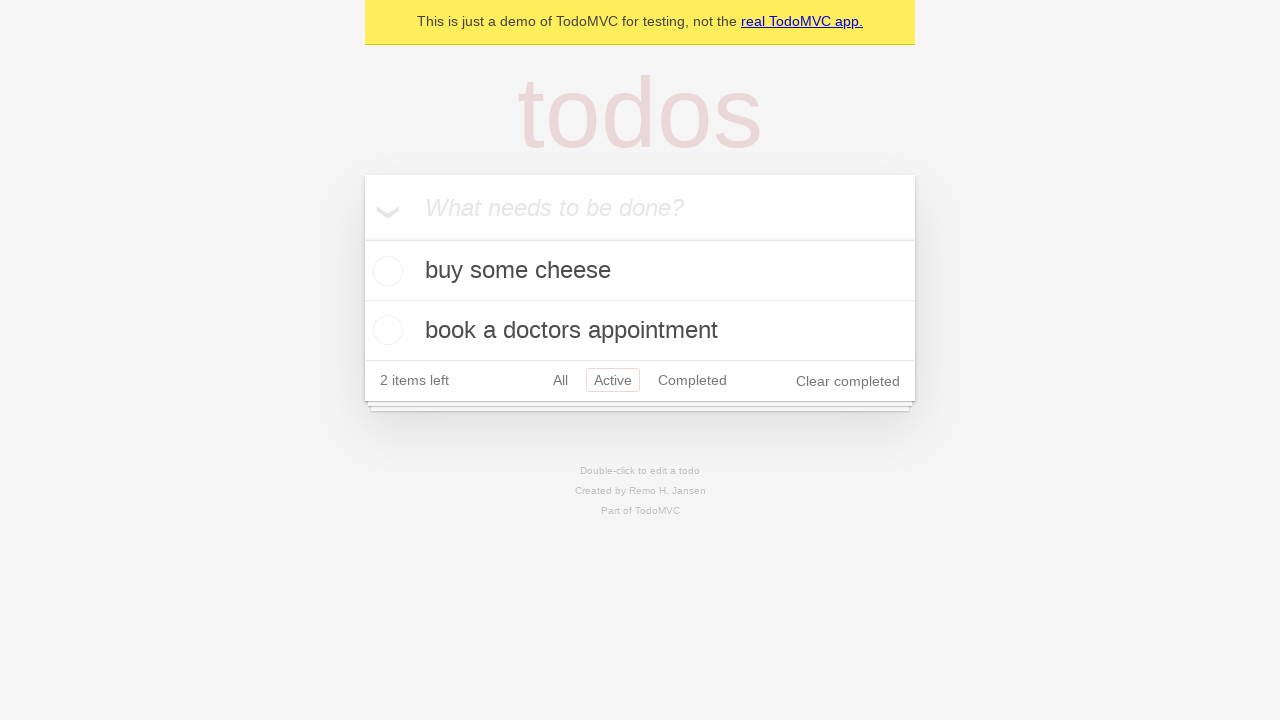

Clicked on 'Completed' filter link at (692, 380) on internal:role=link[name="Completed"i]
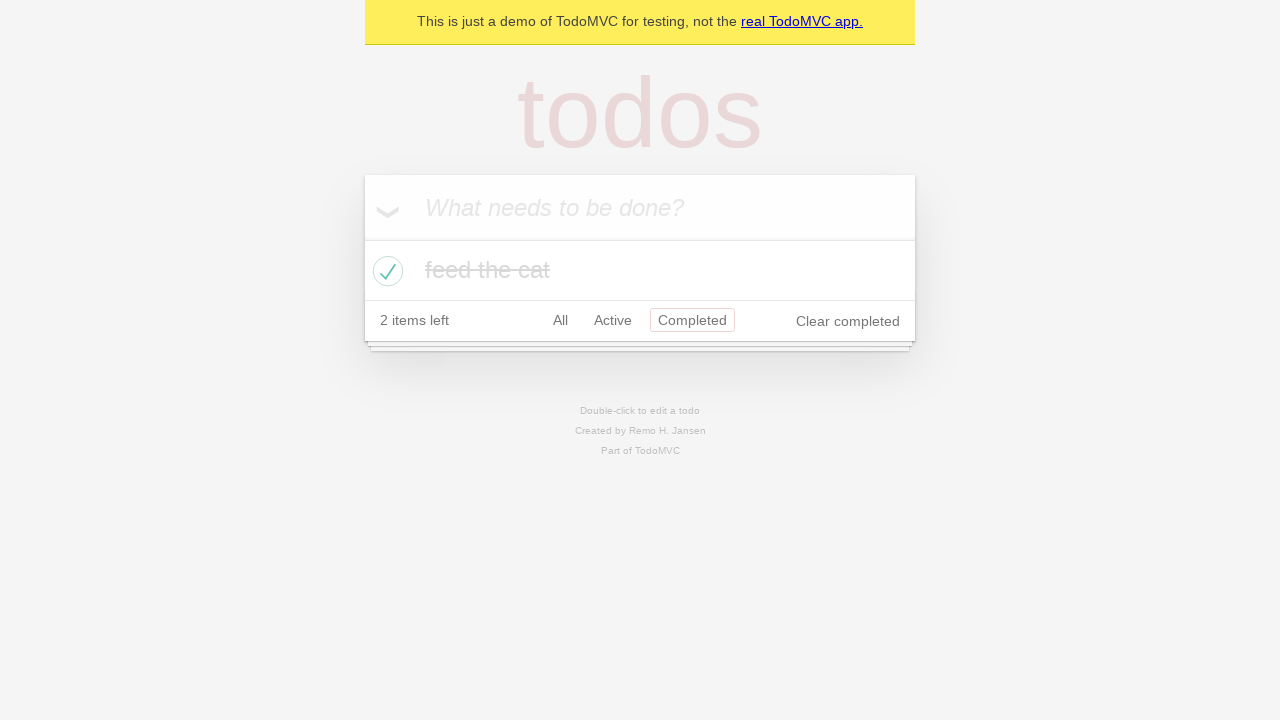

Navigated back to 'Active' filter view
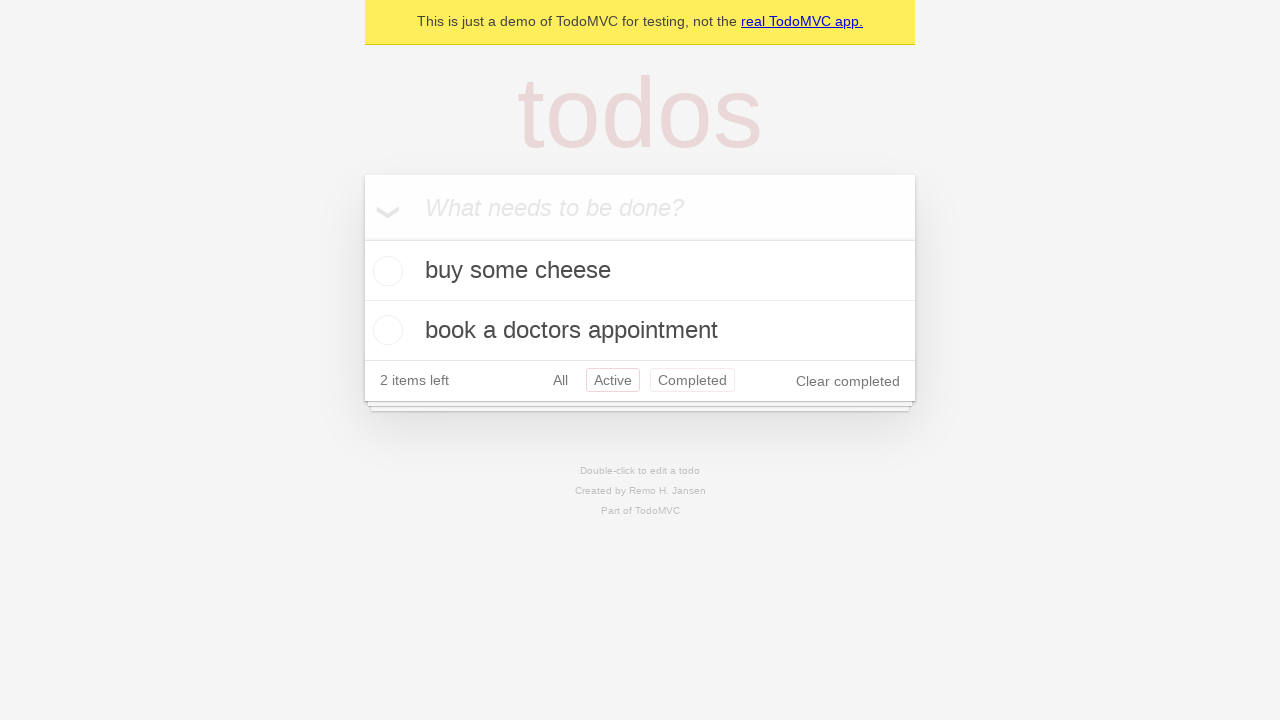

Navigated back to 'All' filter view using browser back button
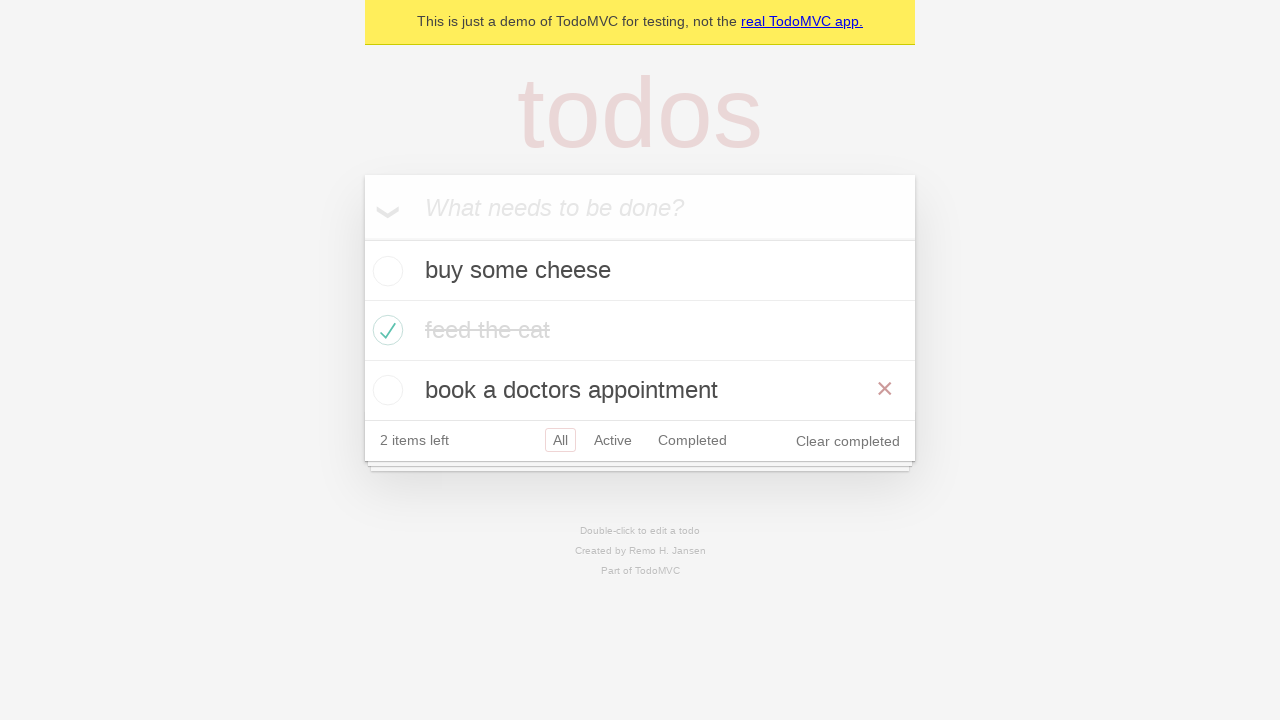

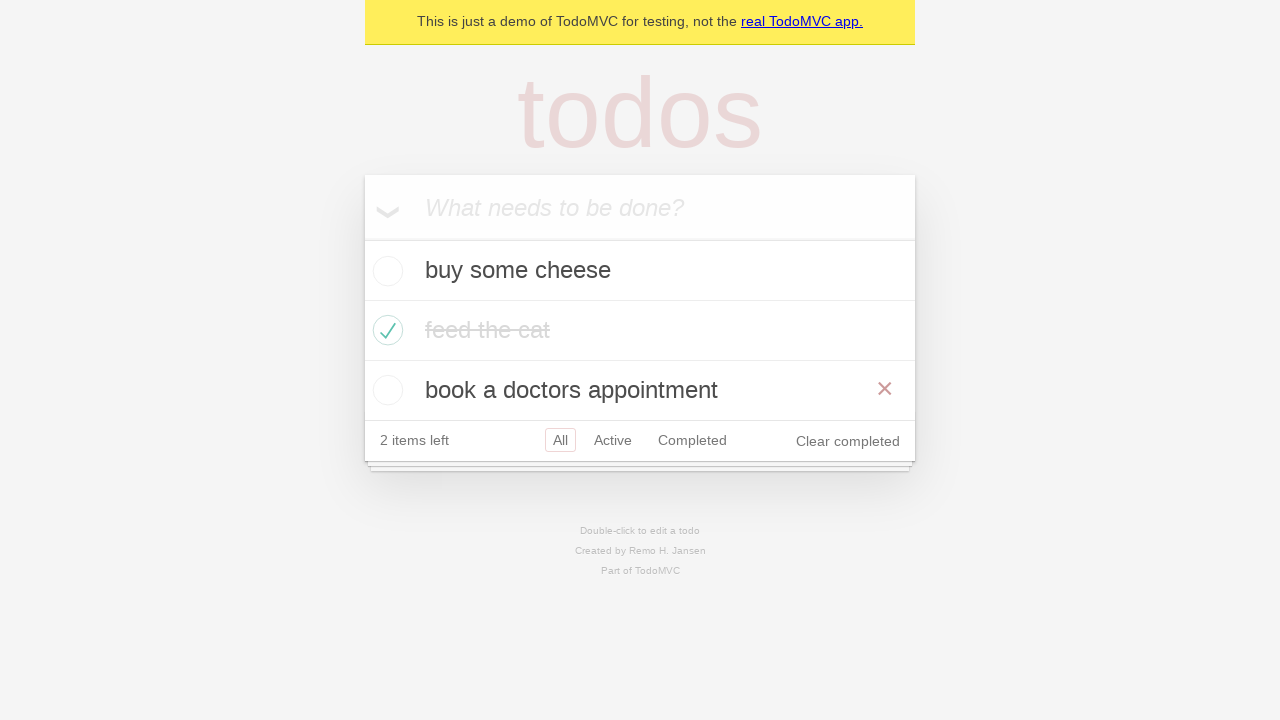